Tests navigation to Ruby language website (demonstrates absolute URL handling)

Starting URL: https://www.ruby-lang.org/en/

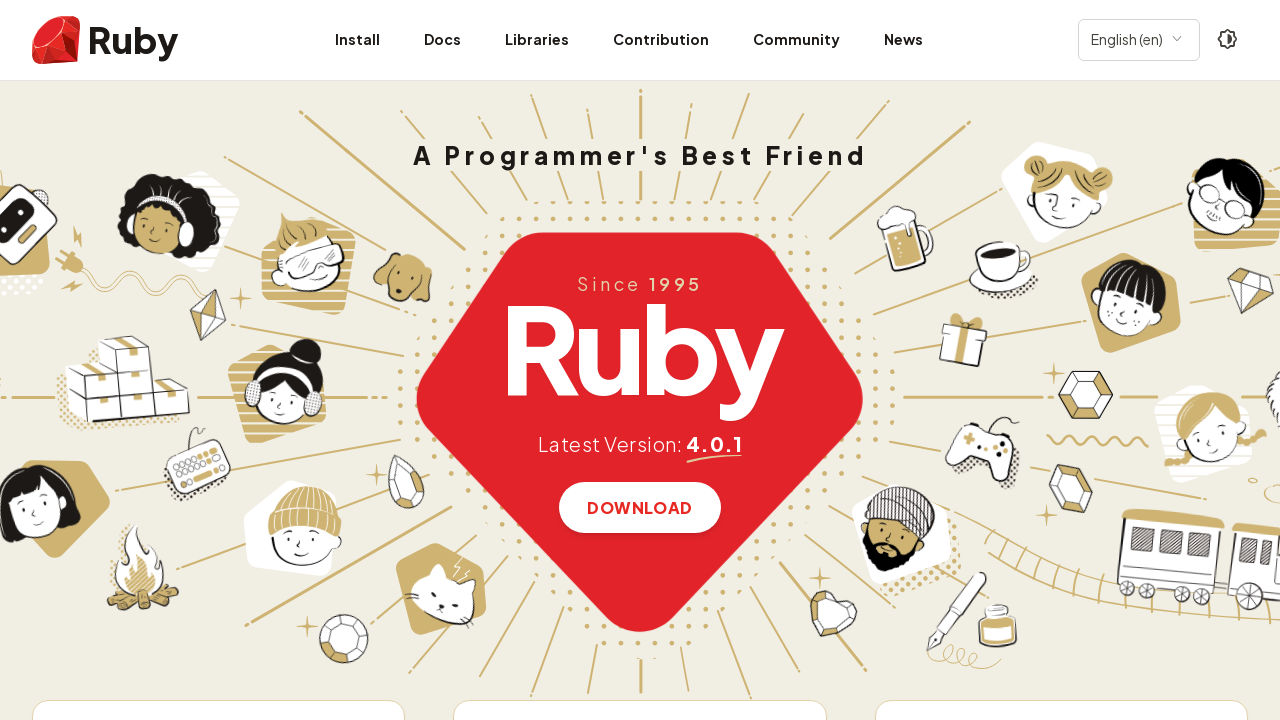

Waited for page to reach domcontentloaded state on Ruby language website
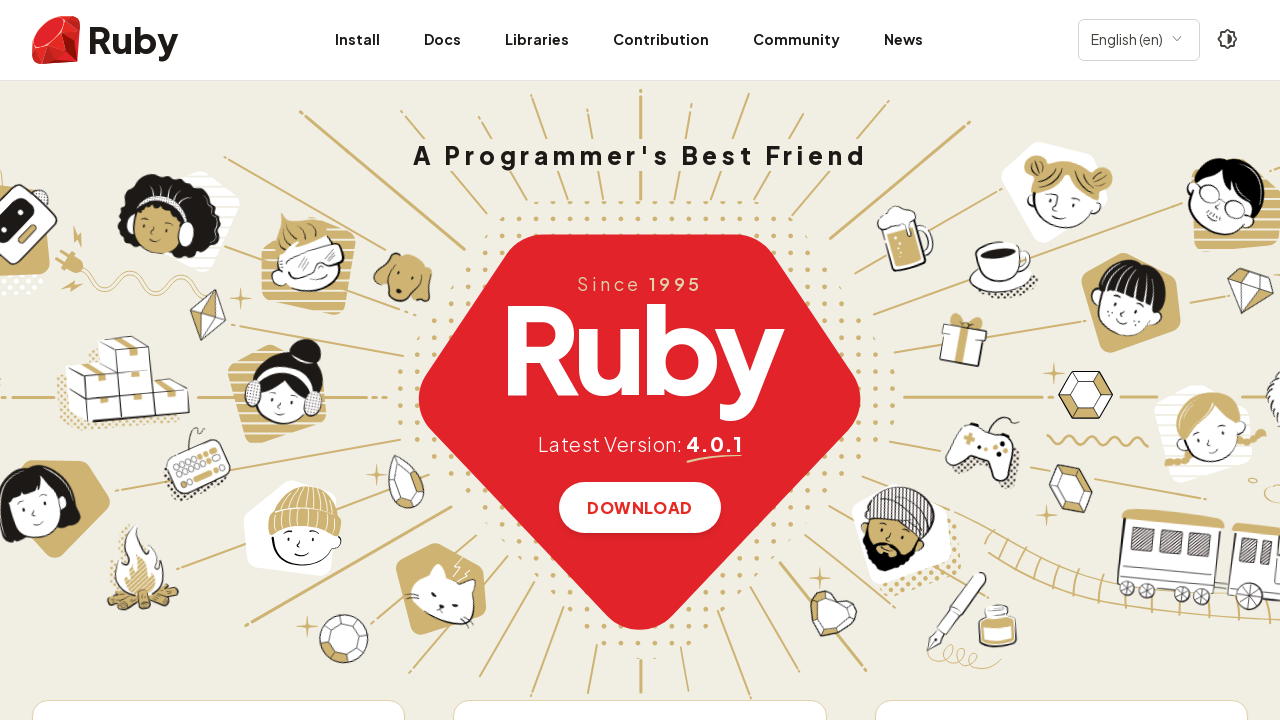

Verified that 'ruby' is present in the current URL
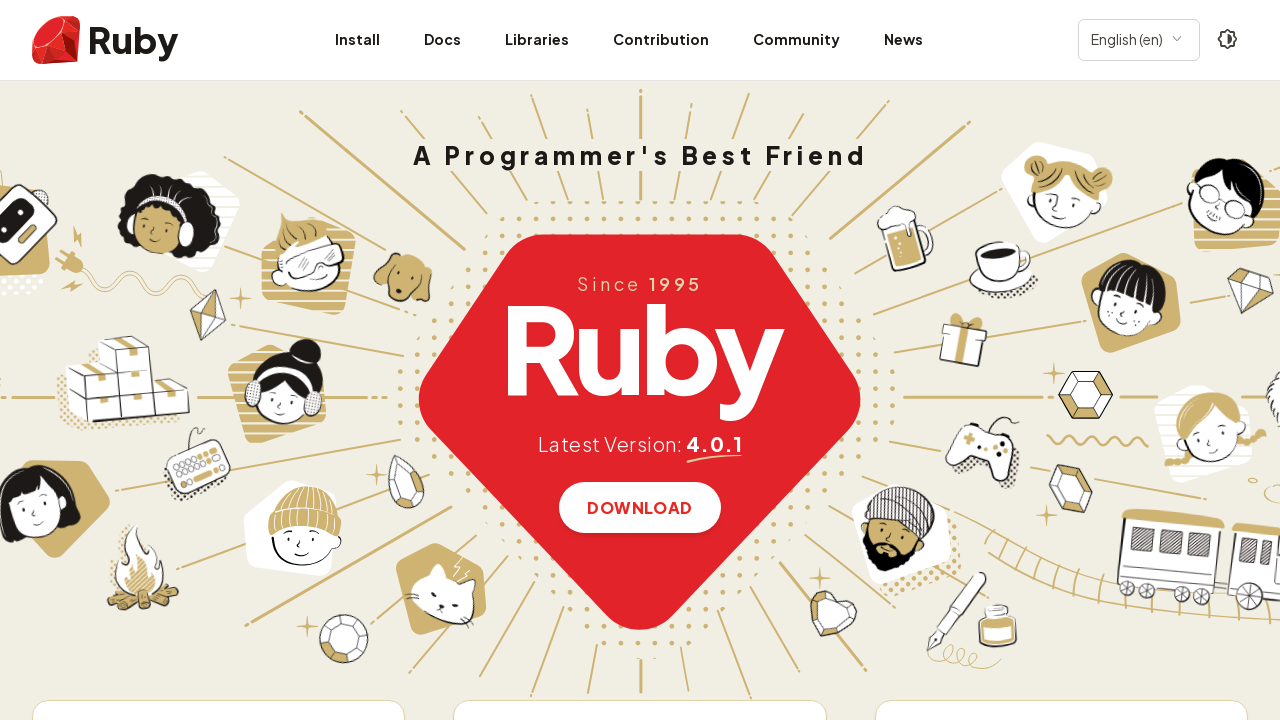

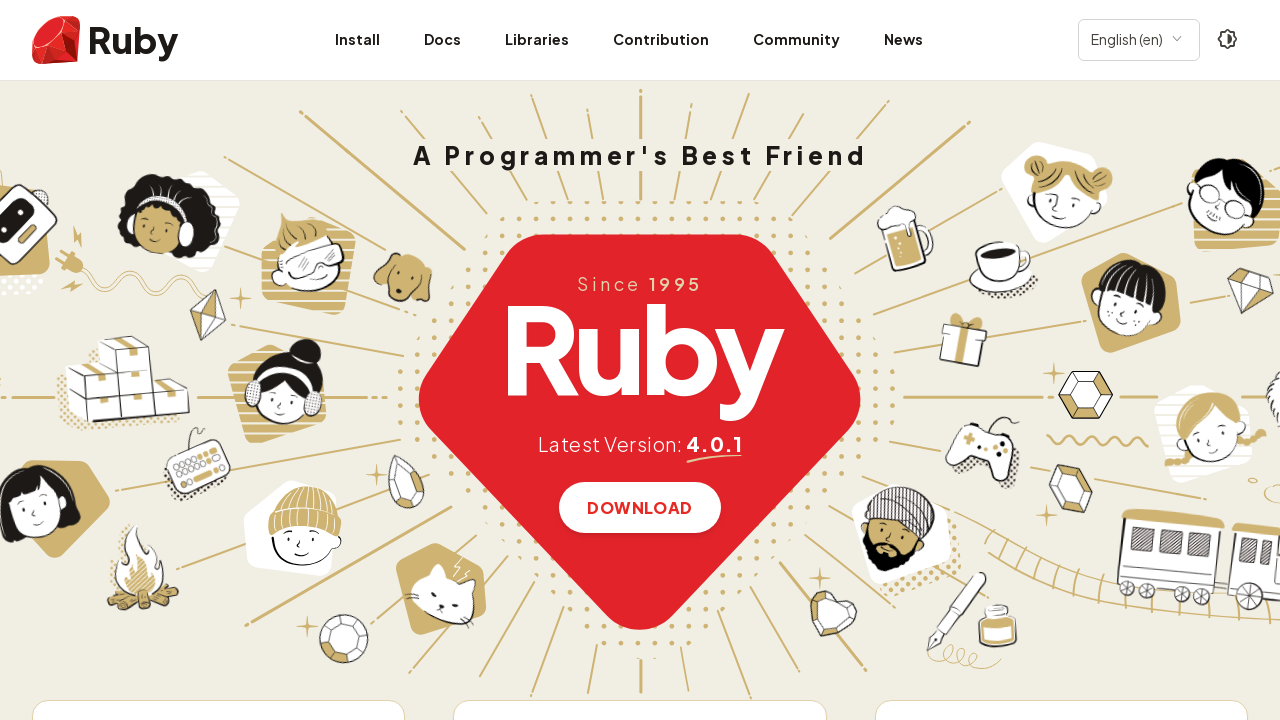